Tests the SBS Peru interest rate query form by entering a date and clicking the query button to load financial rate data.

Starting URL: https://www.sbs.gob.pe/app/pp/EstadisticasSAEEPortal/Paginas/TIActivaMercado.aspx?tip=B

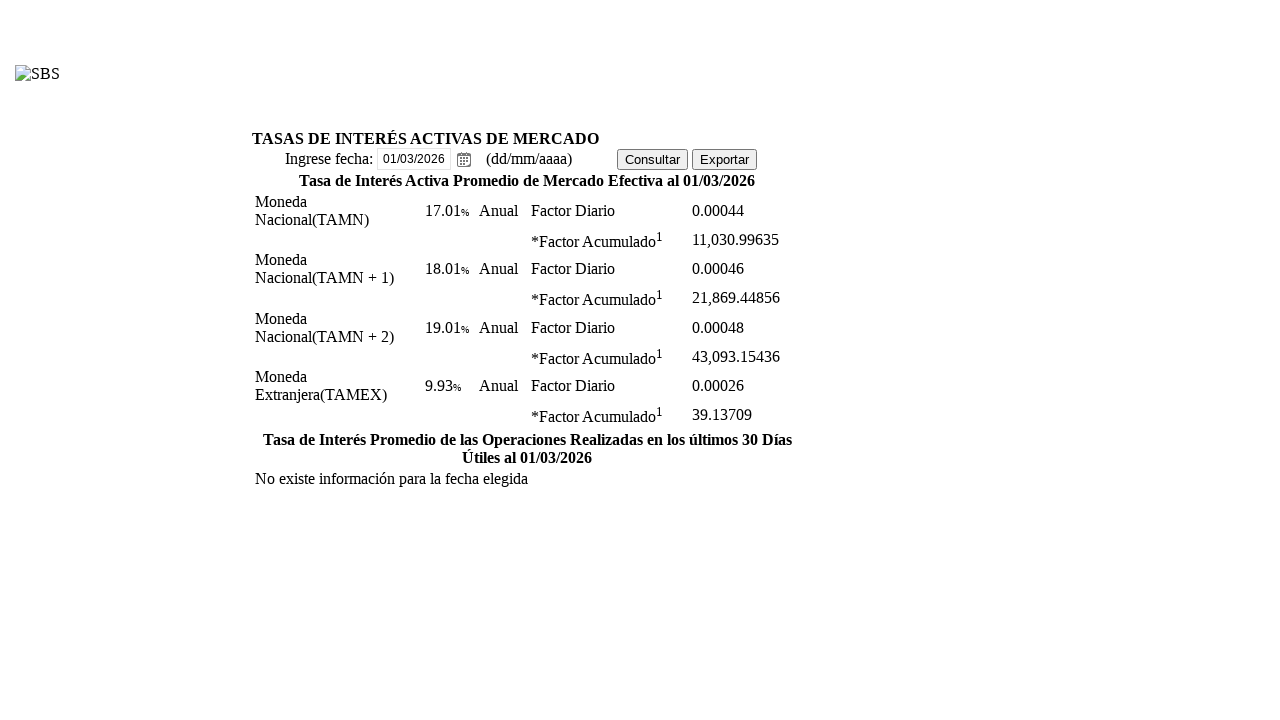

Waited for date input field to be present
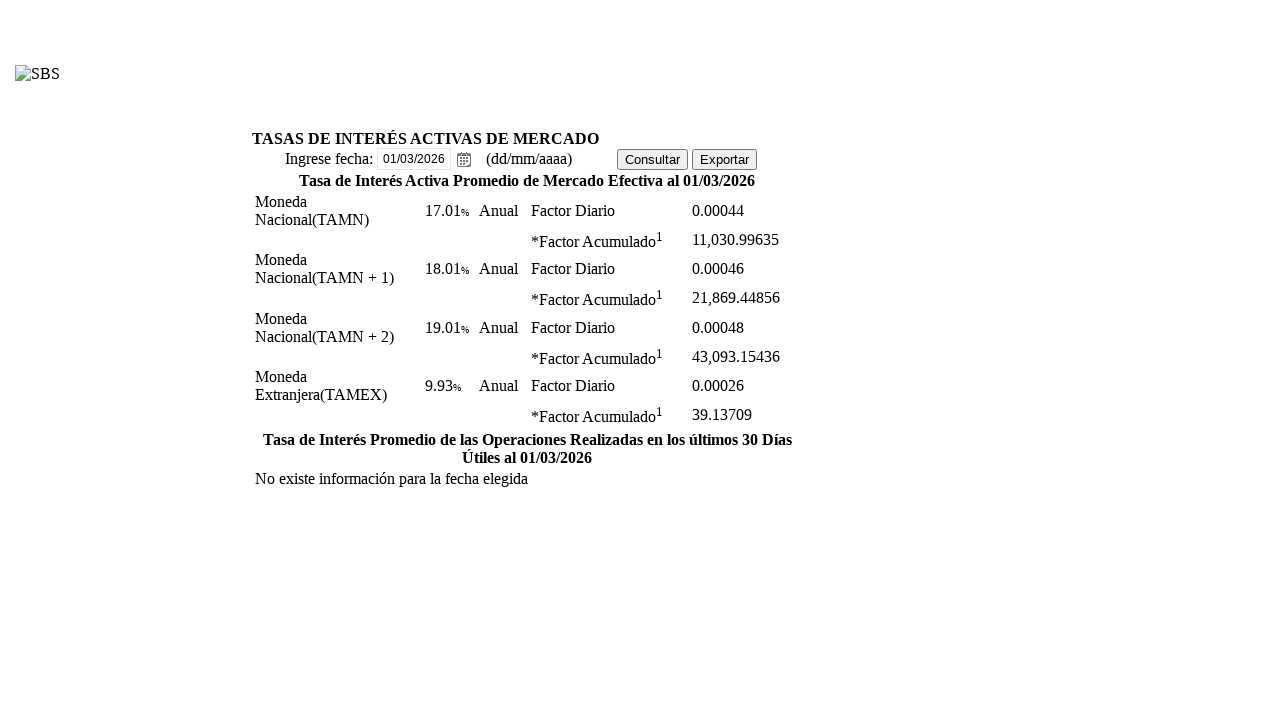

Located the date input field
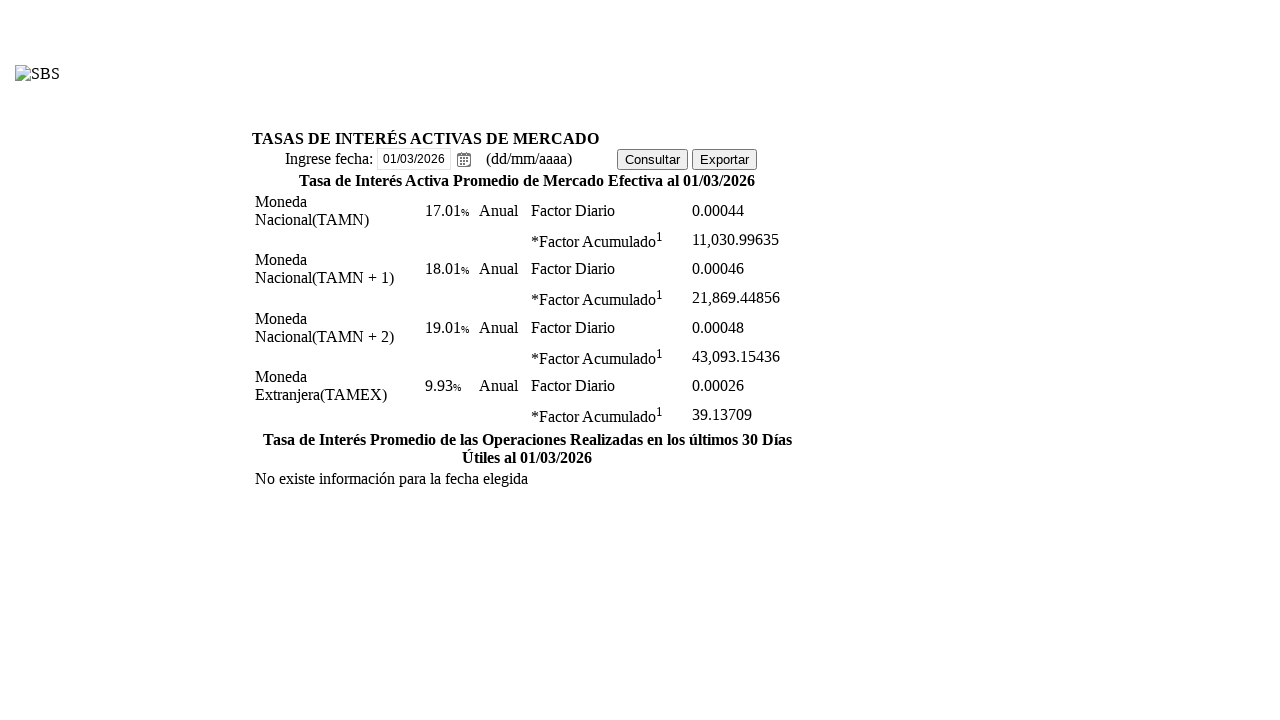

Cleared the date input field on #ctl00_cphContent_rdpDate_dateInput
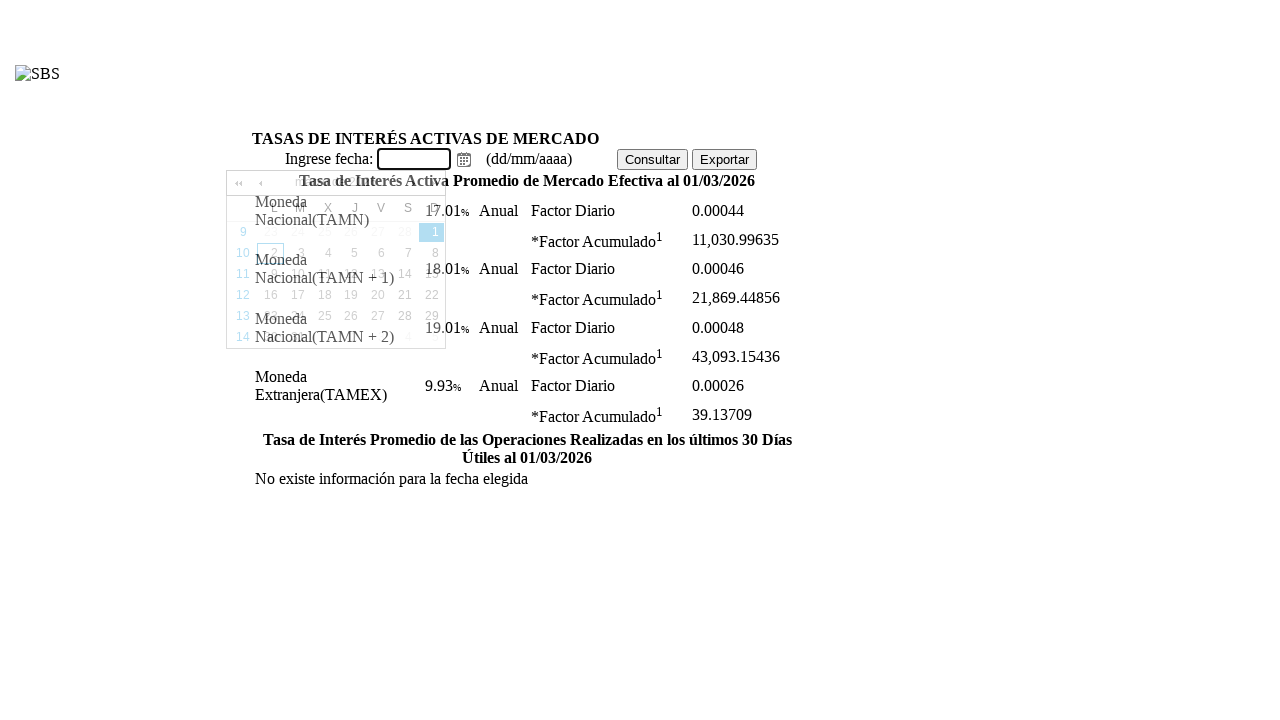

Entered date '15/03/2024' into the date field on #ctl00_cphContent_rdpDate_dateInput
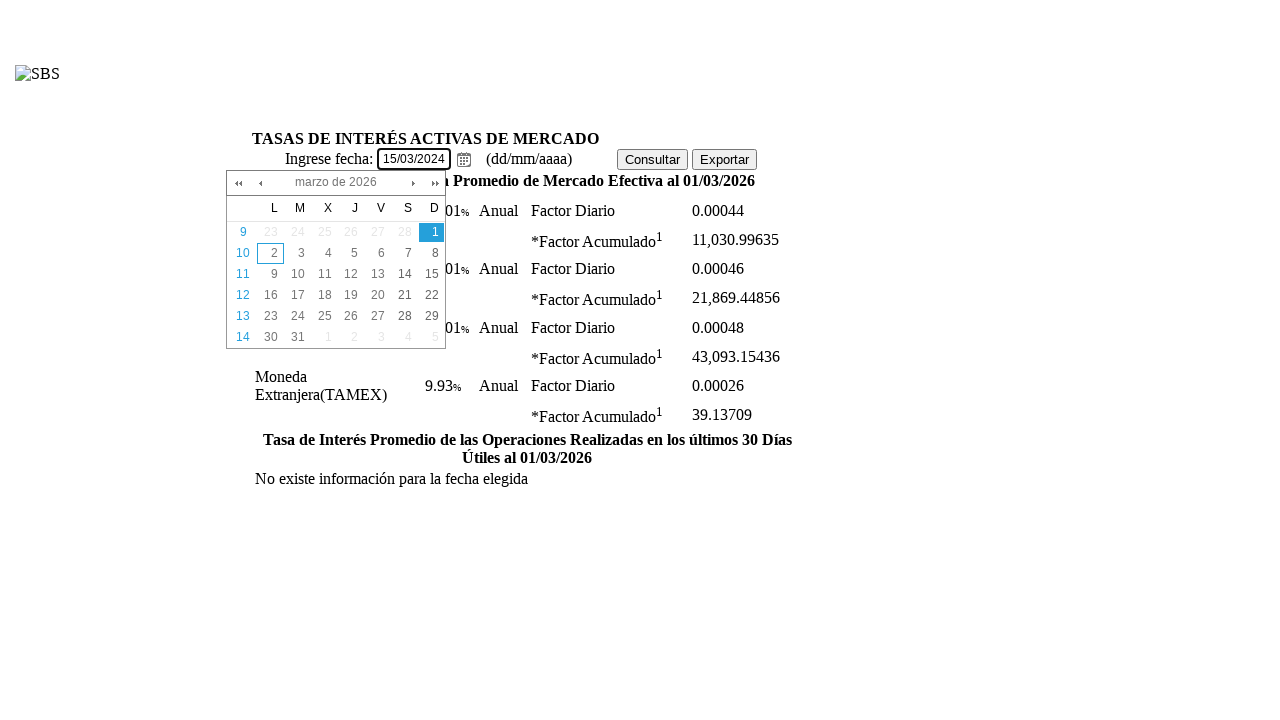

Clicked the Consultar (Query) button at (652, 159) on #ctl00_cphContent_btnConsultar
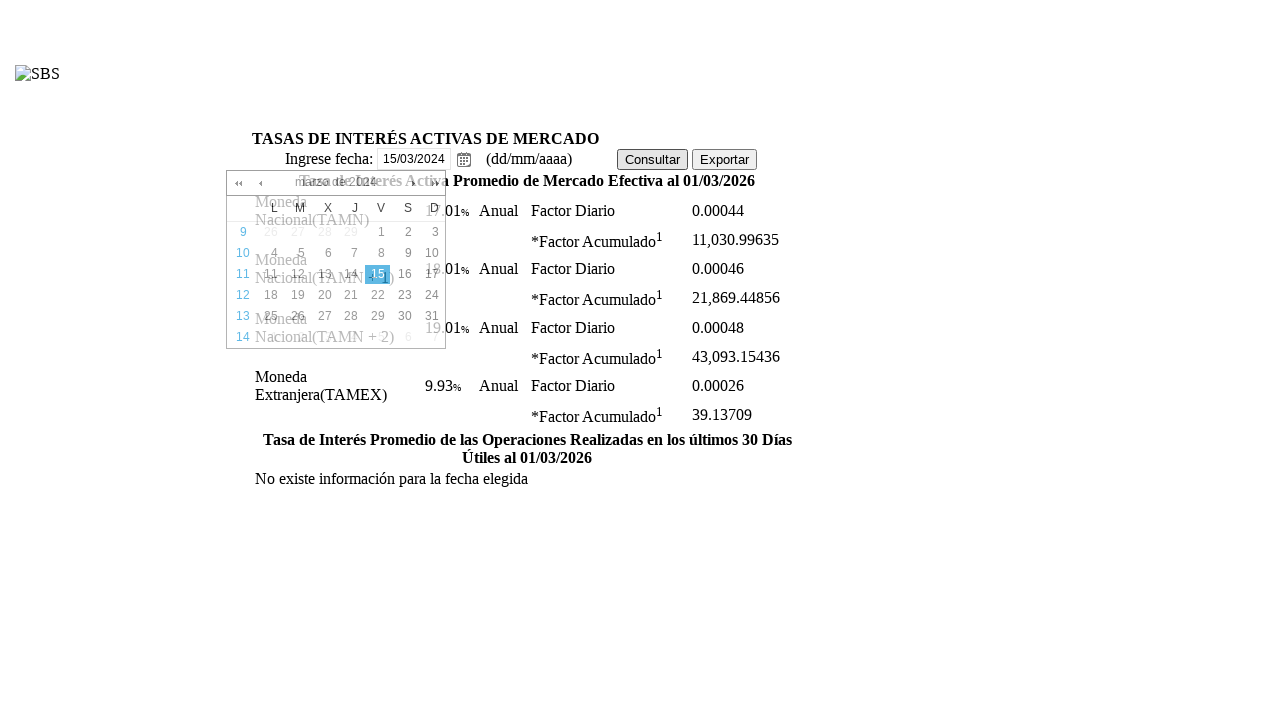

Waited for financial rate data results to load
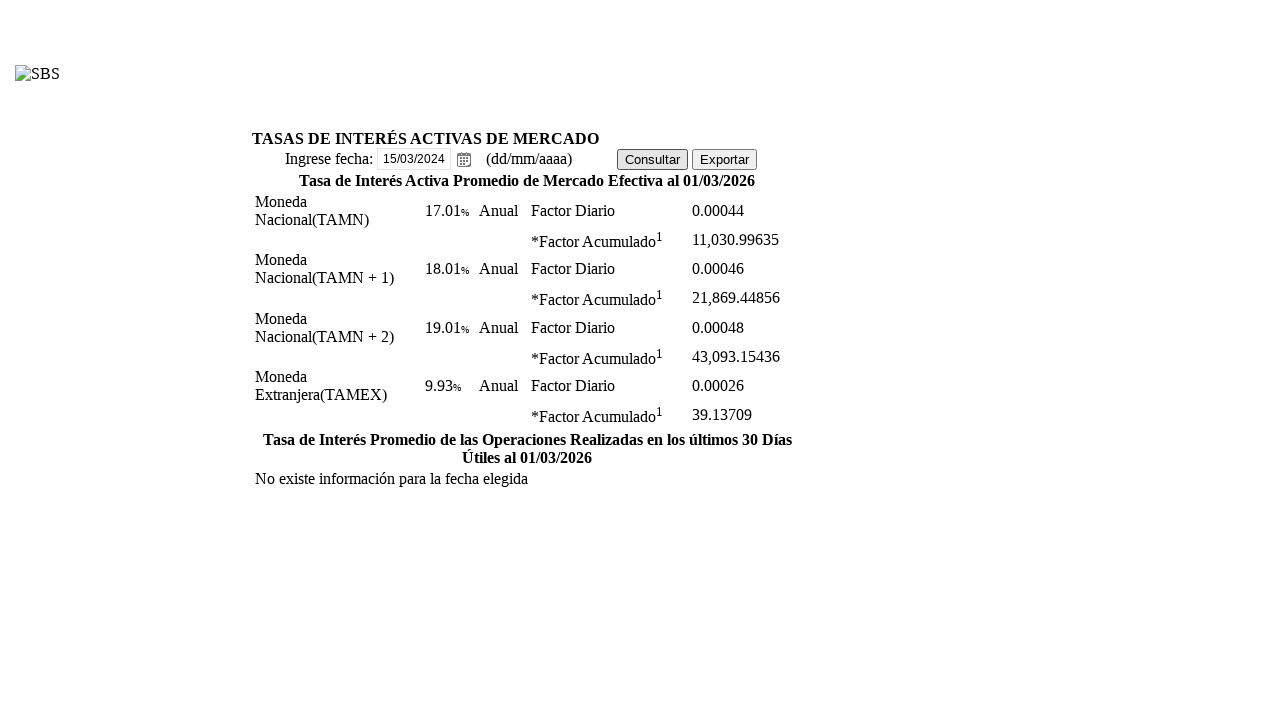

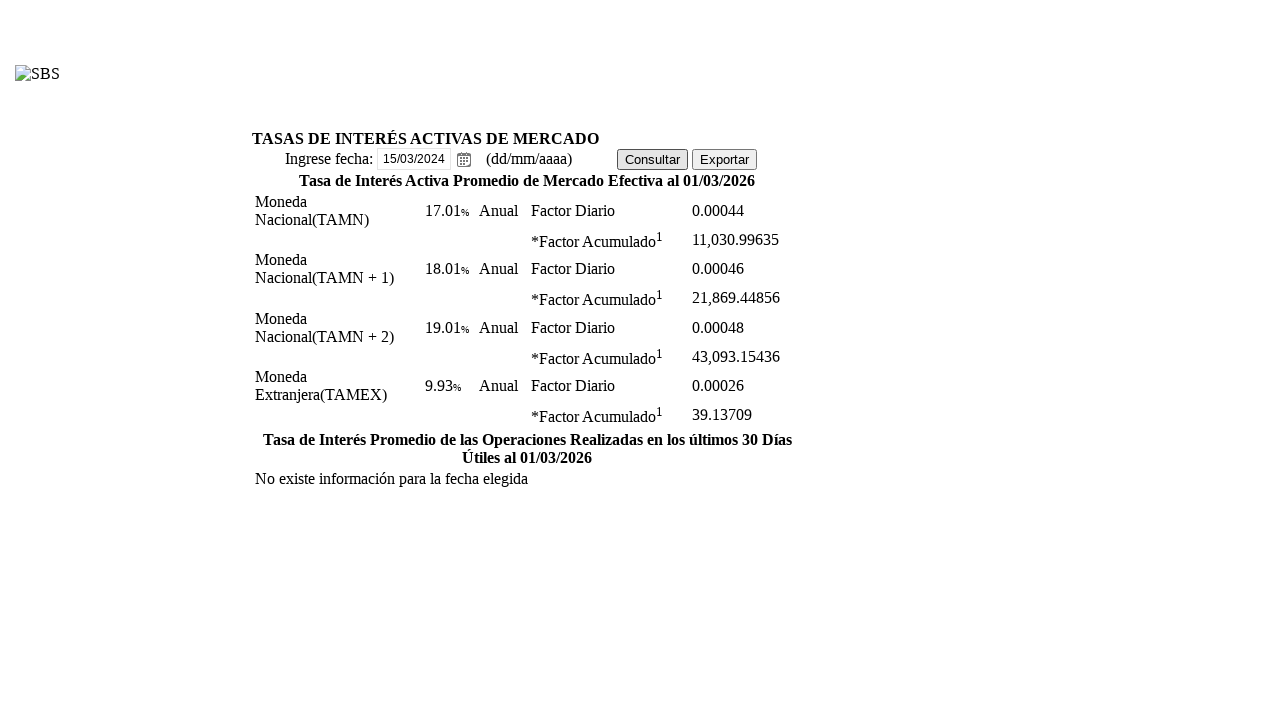